Tests sorting the Email column in ascending order by clicking the column header and verifying the email values are sorted alphabetically

Starting URL: http://the-internet.herokuapp.com/tables

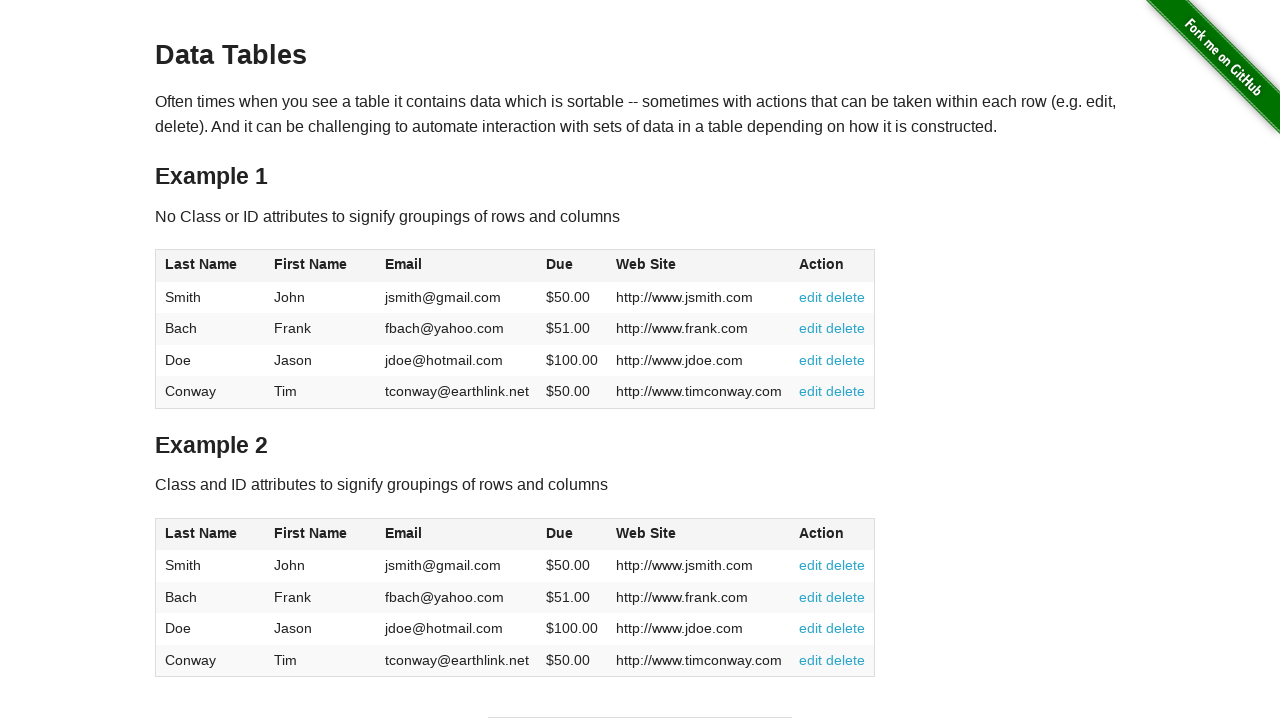

Clicked Email column header to sort ascending at (457, 266) on #table1 thead tr th:nth-of-type(3)
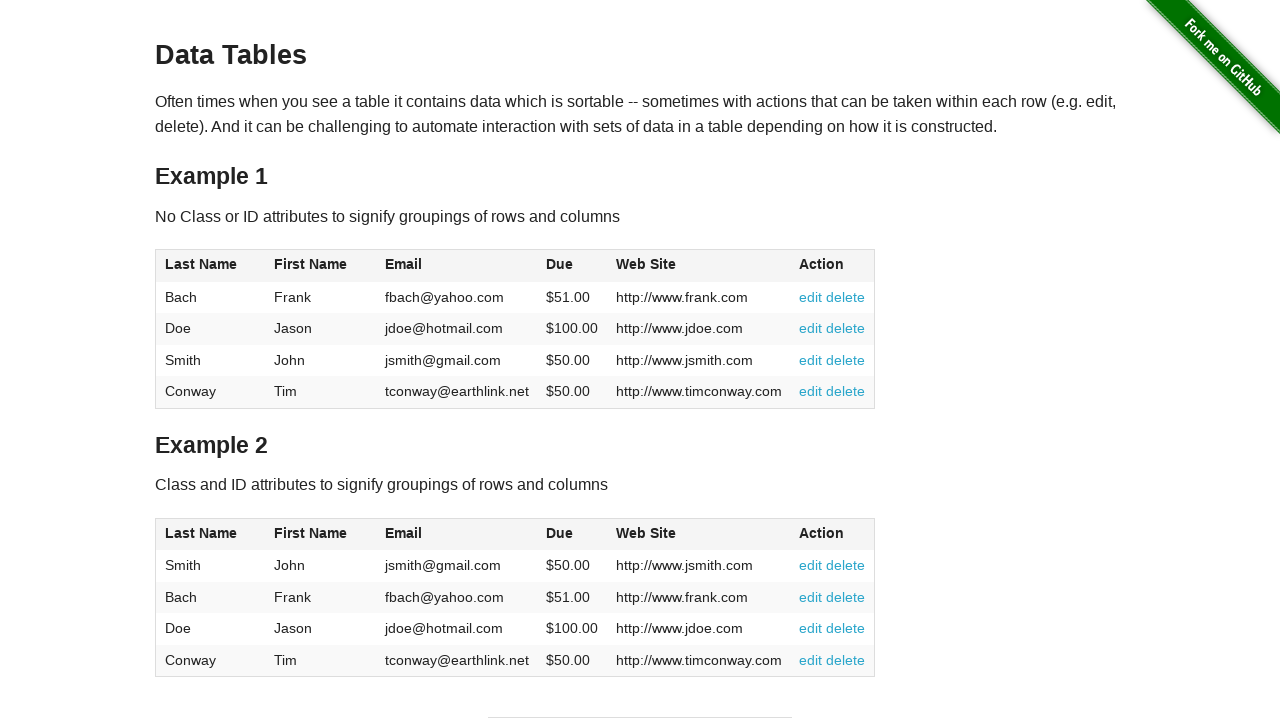

Table sorted by Email column in ascending order
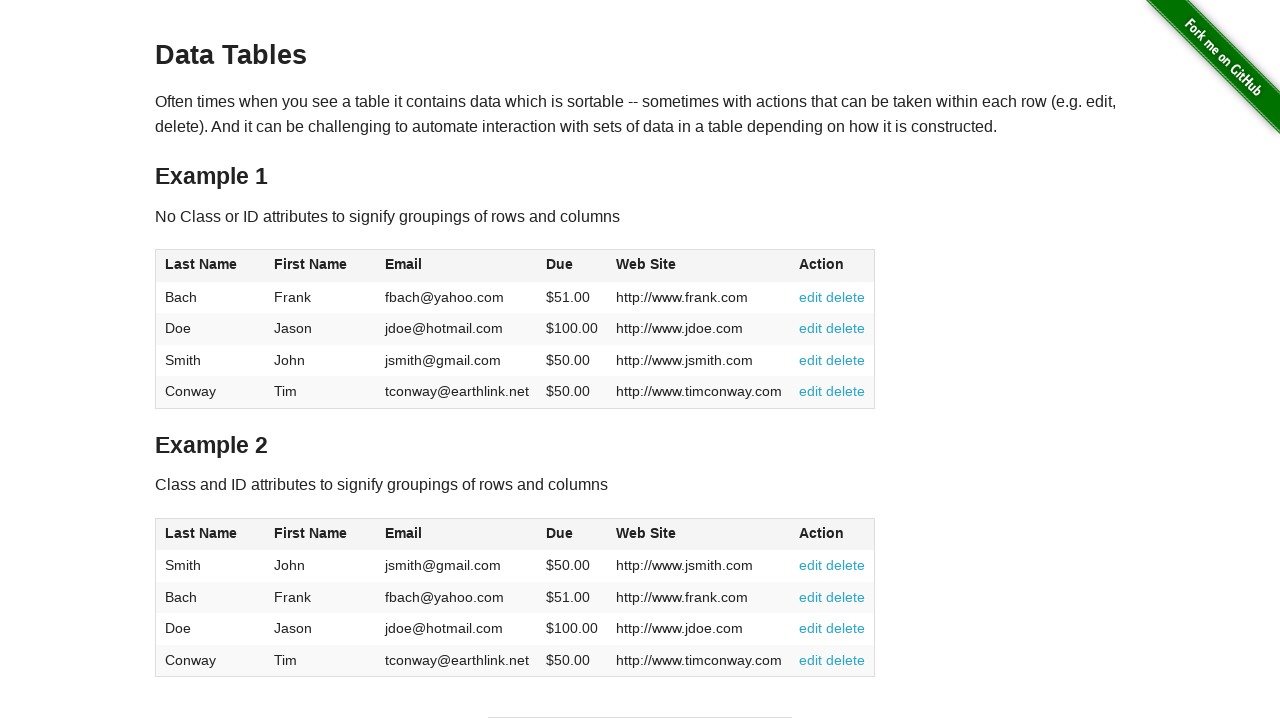

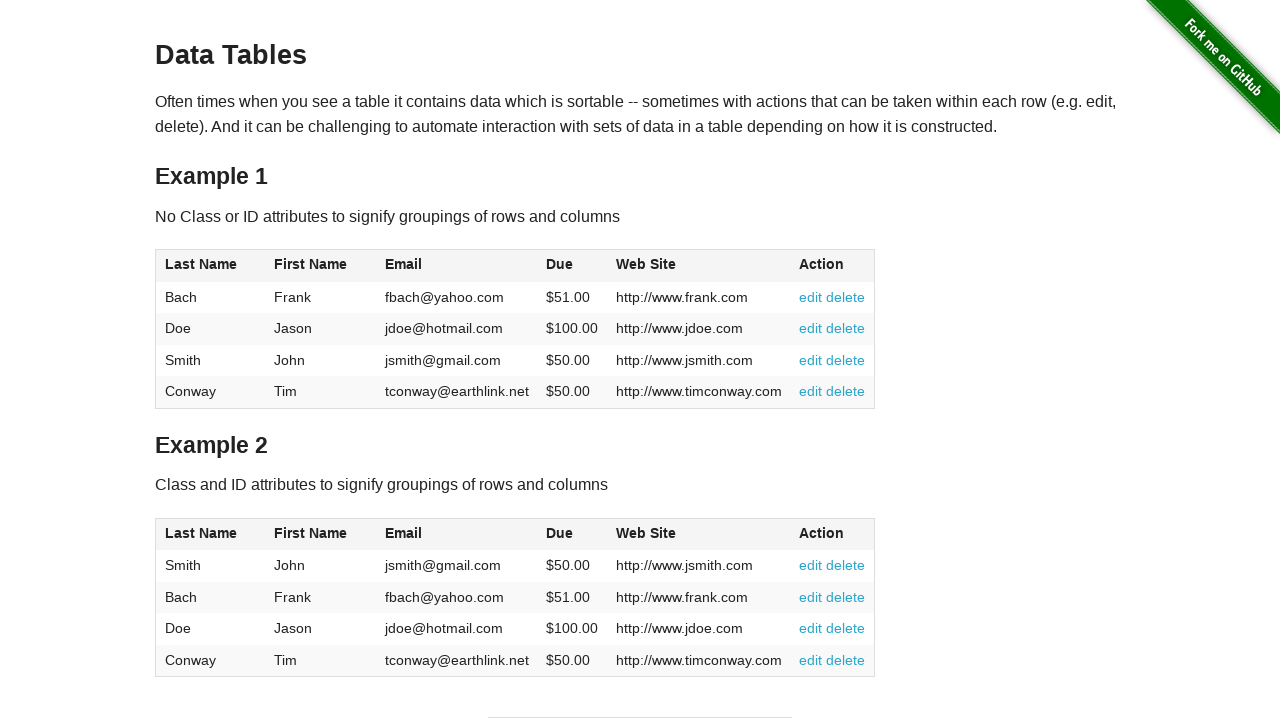